Navigates to Apple's homepage and maximizes the browser window

Starting URL: https://www.apple.com/

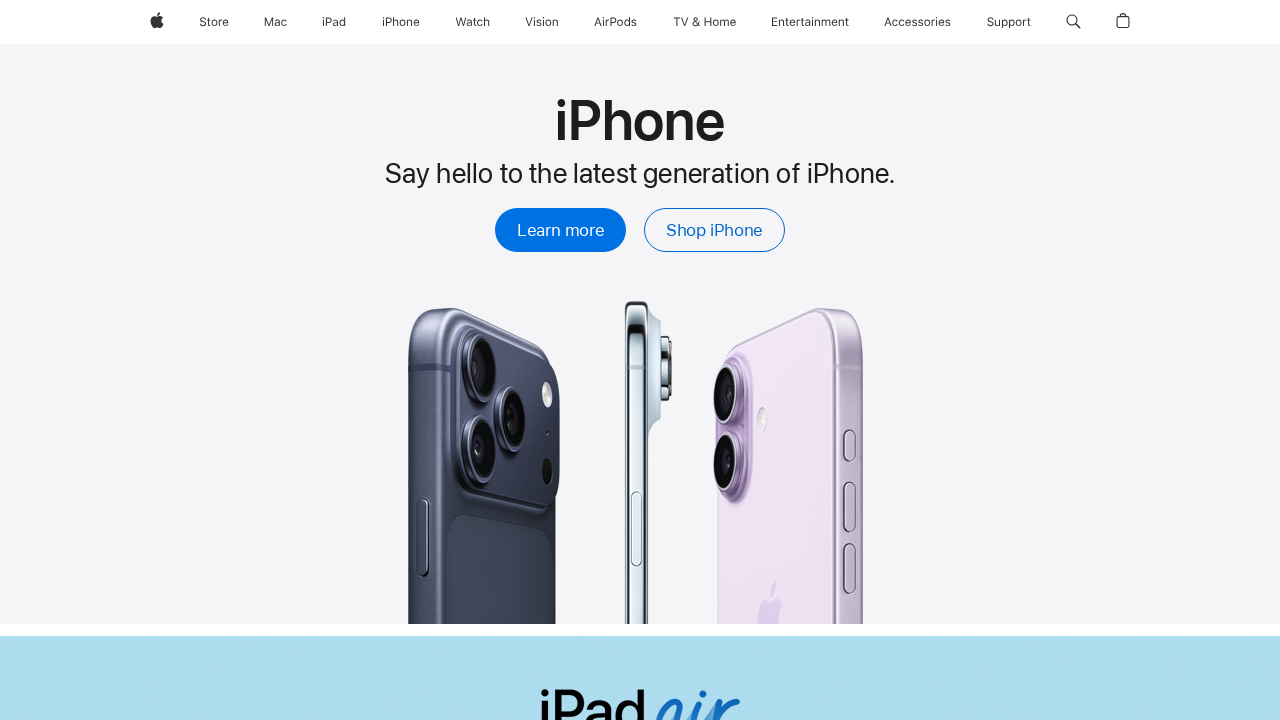

Navigated to Apple's homepage
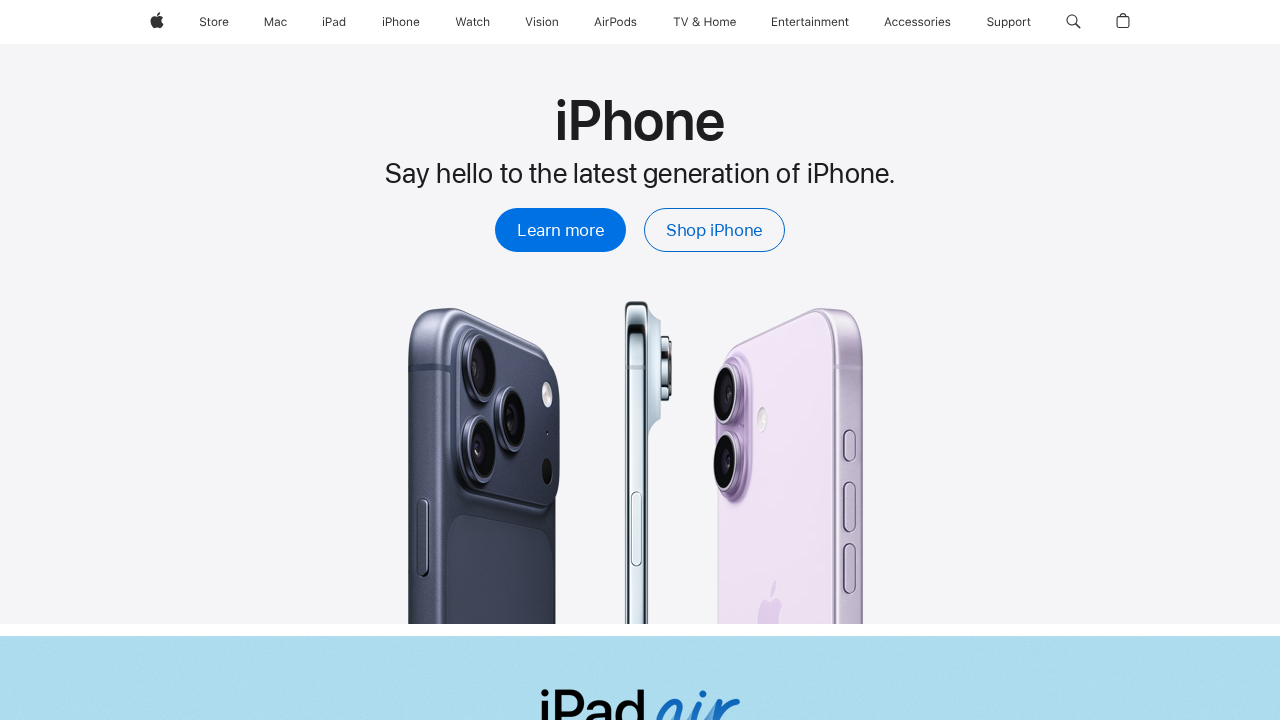

Maximized browser window to 1920x1080
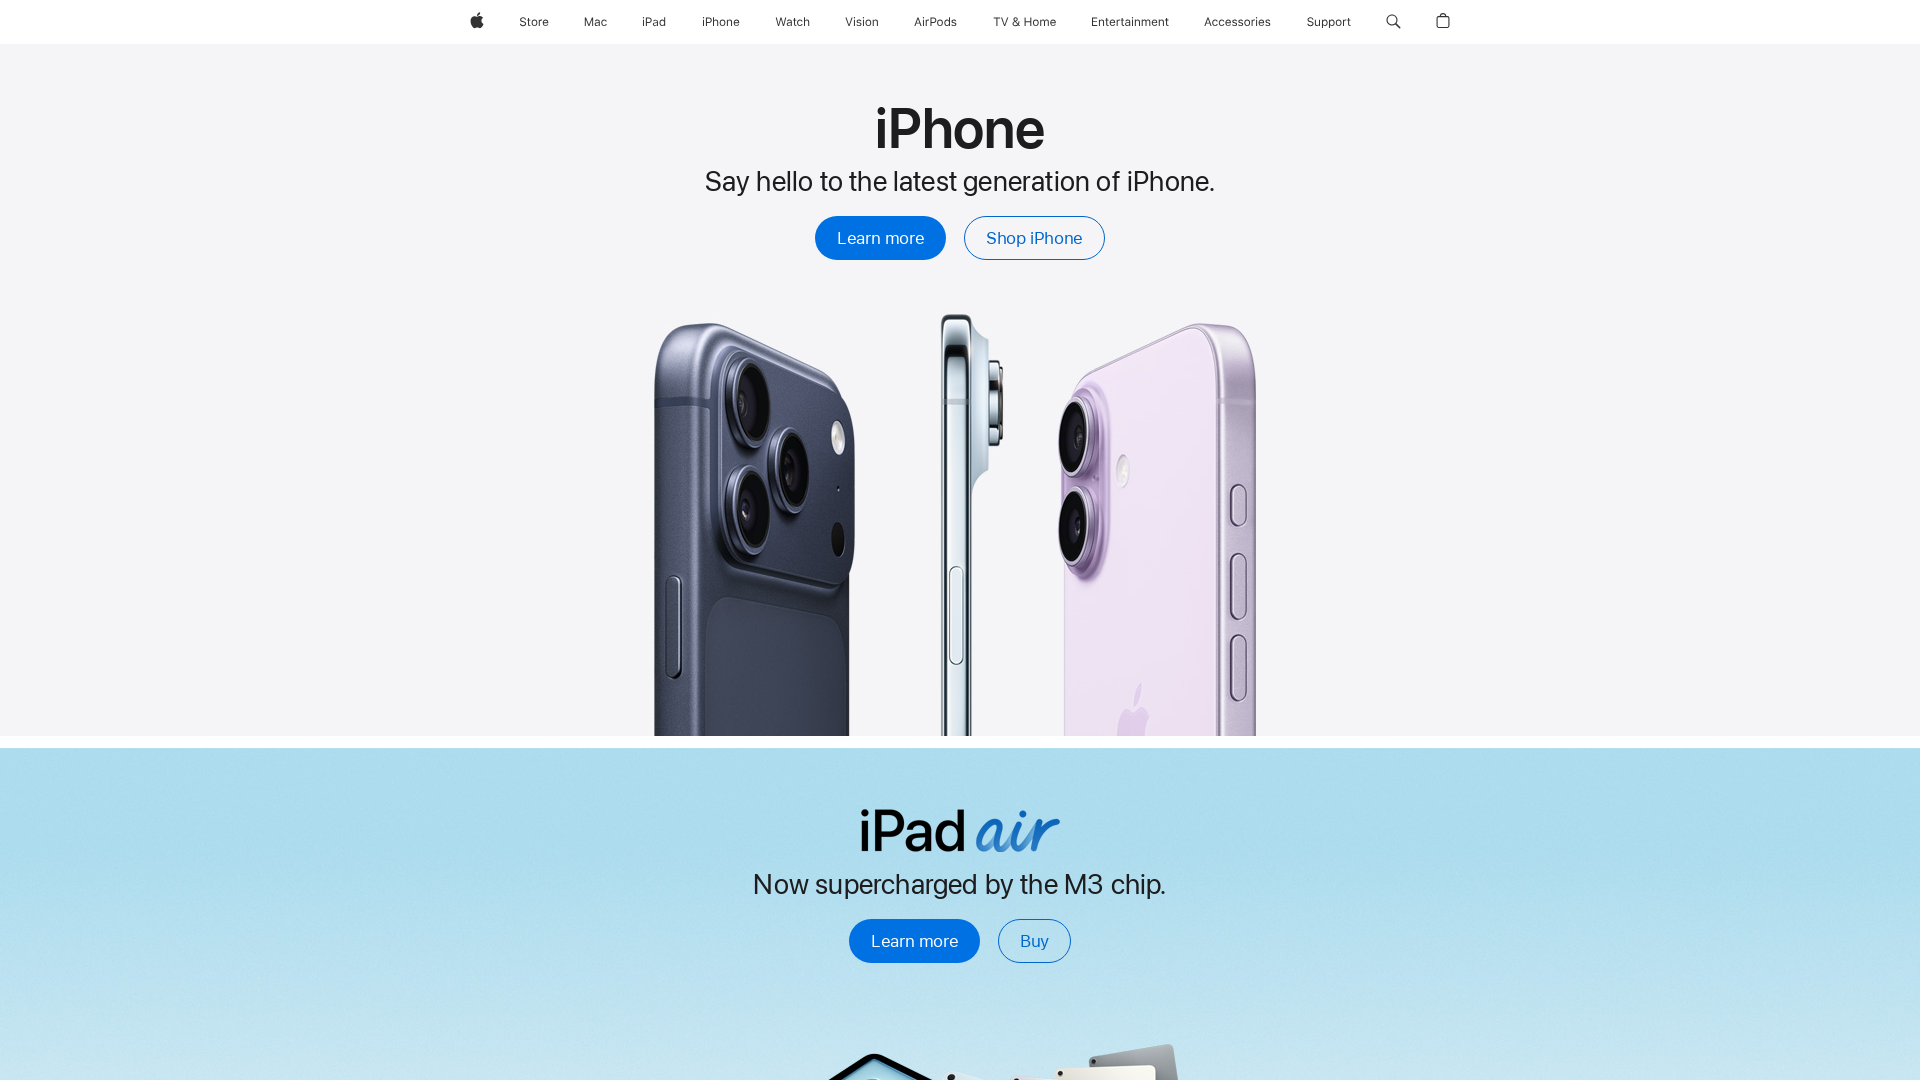

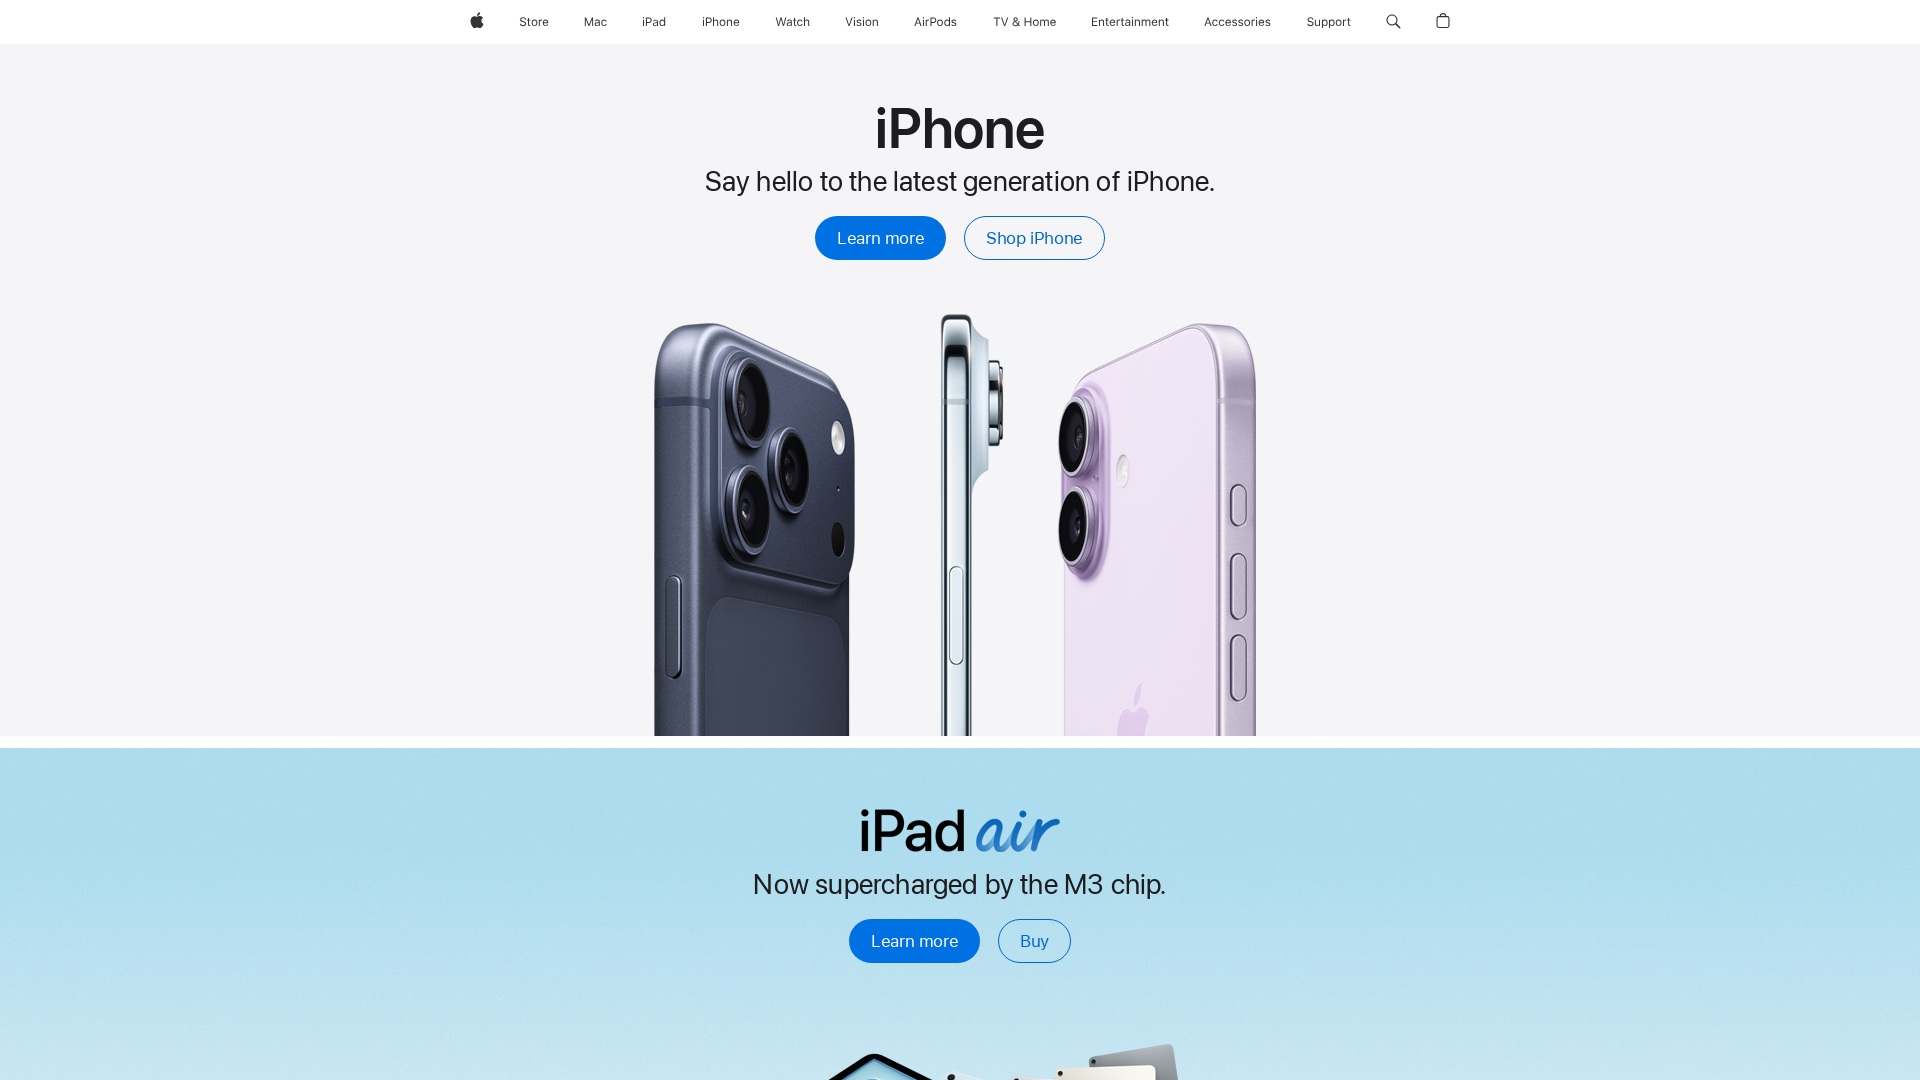